Performs a search on yollay.com by entering a name, applying filters for user type and genre, setting location, and then clicking on a profile link from the results

Starting URL: https://yollay.com

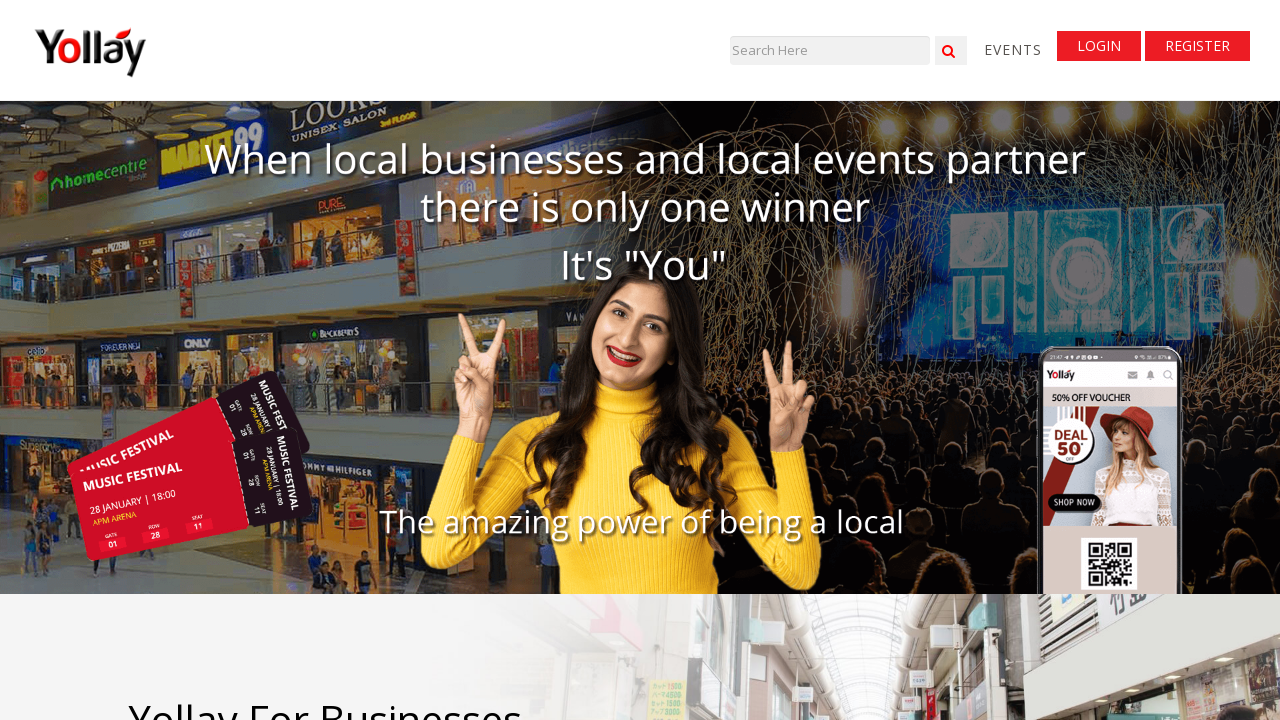

Clicked on navigation menu item at (1013, 50) on nav#primary-menu ul a:first-child
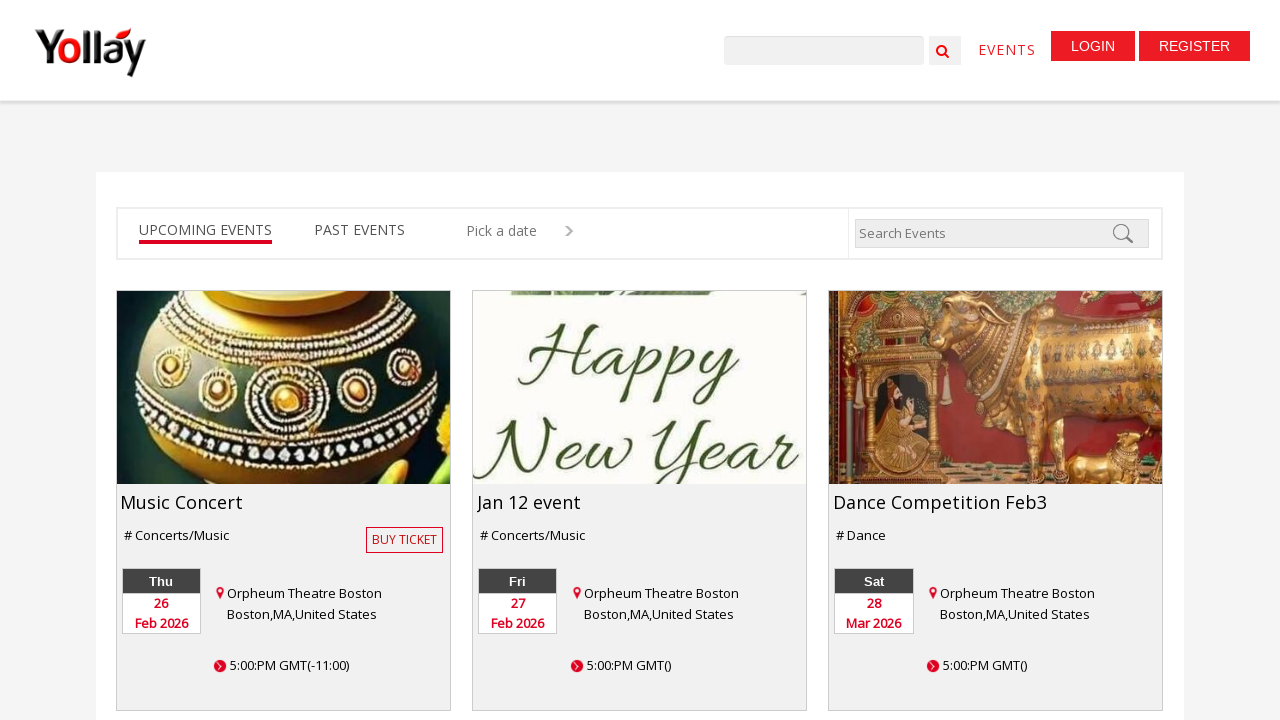

Entered 'Mary' in search box on #searchTextBoxControl
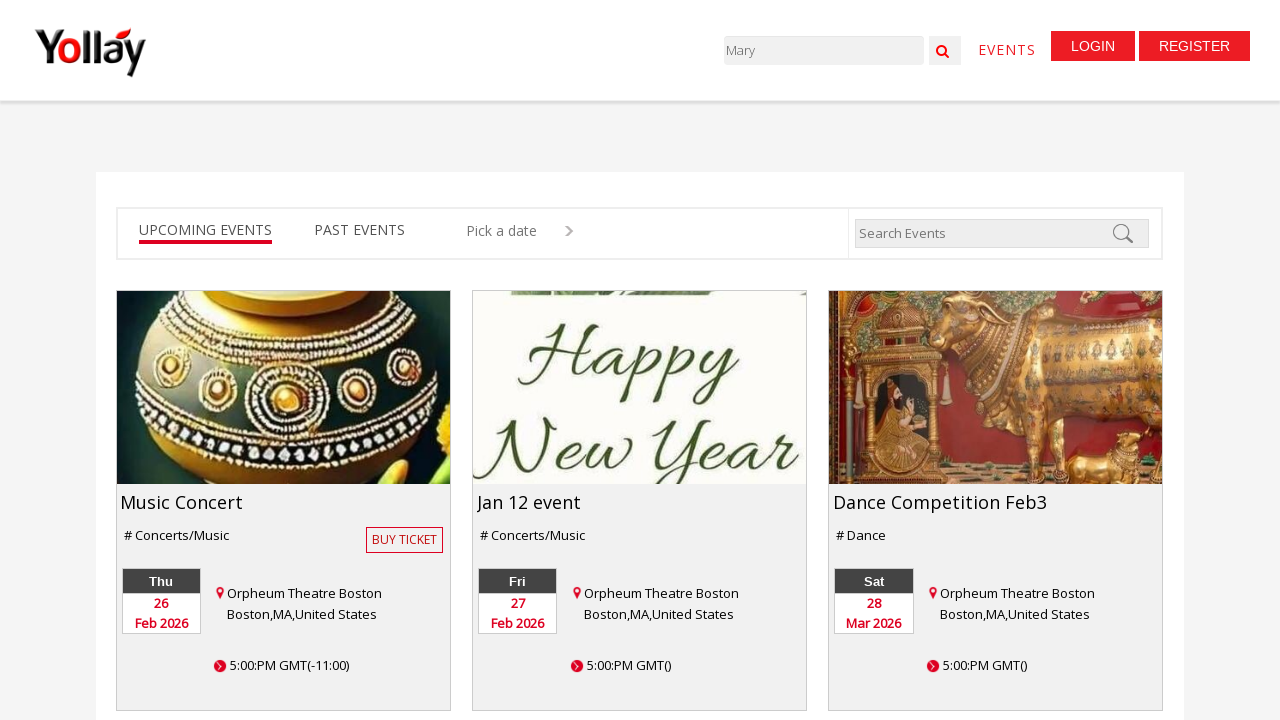

Clicked search button at (945, 50) on #searchButtonInTopSearchBox
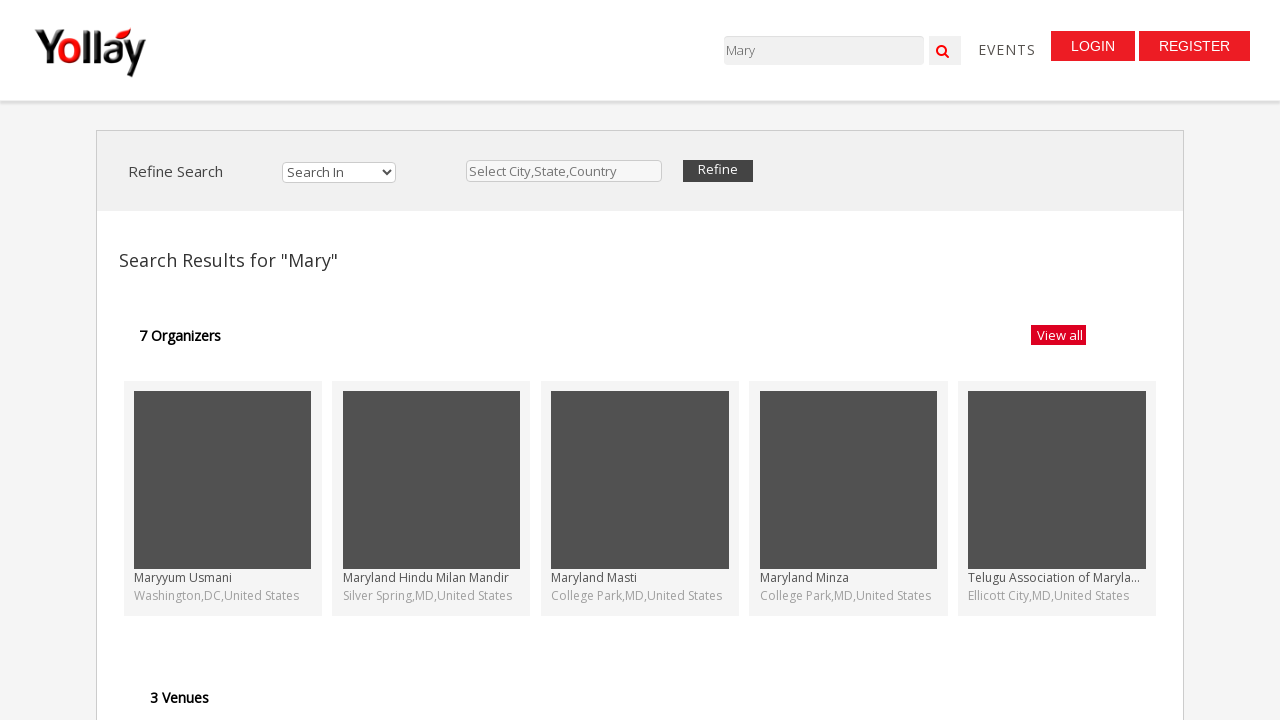

Selected 'Artist' from user type filter on #searchUsers
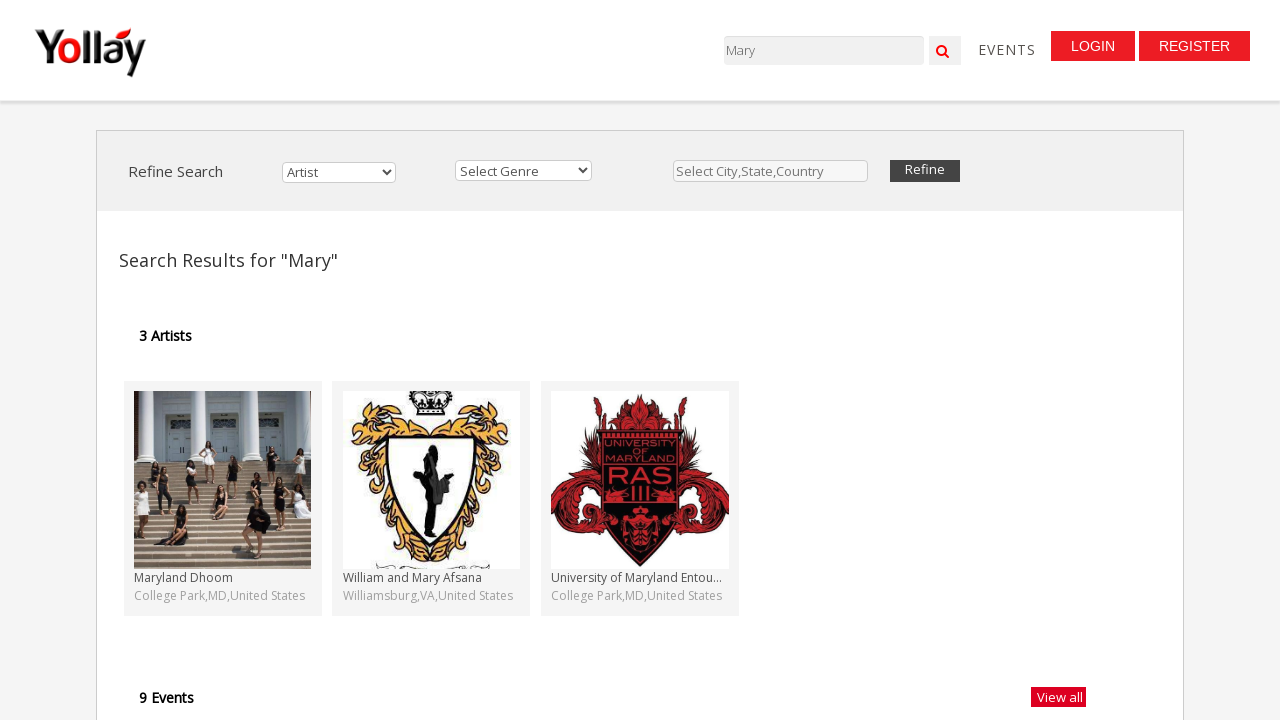

Selected 'Dance' from genre filter on #searchGenereDropDown
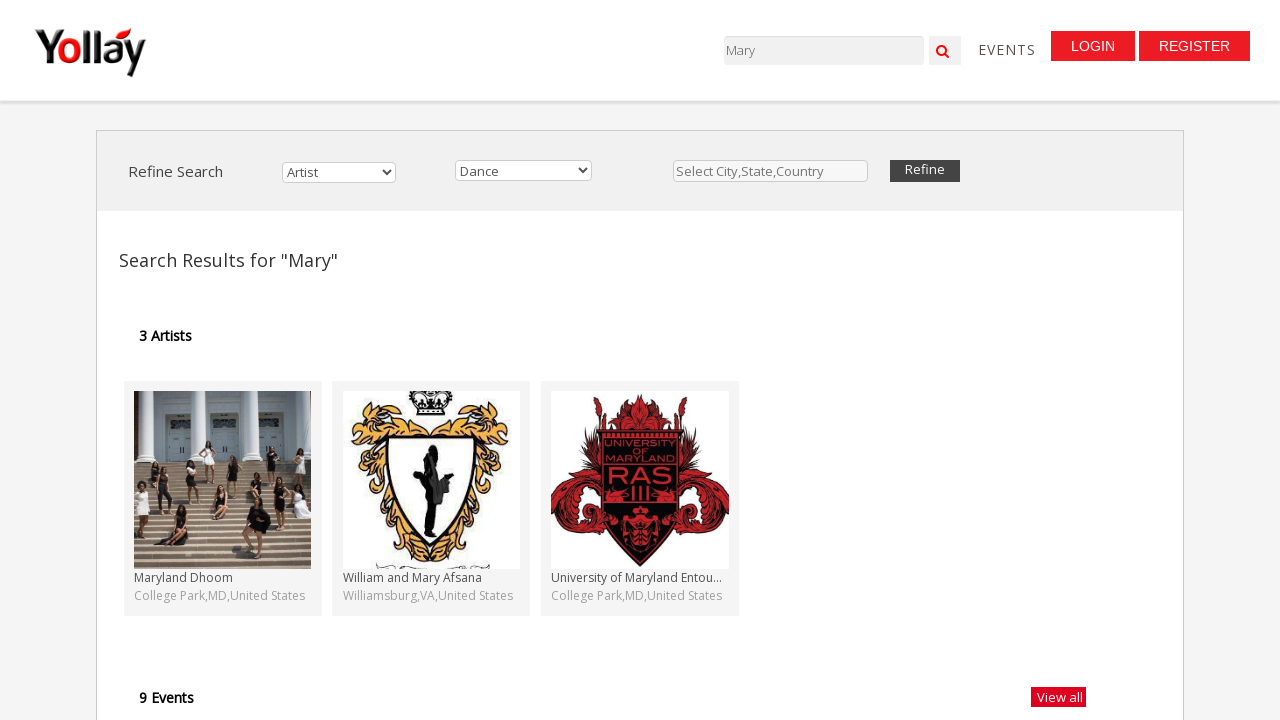

Entered location 'Chennai, Tamil Nadu, India' on #autocomplete
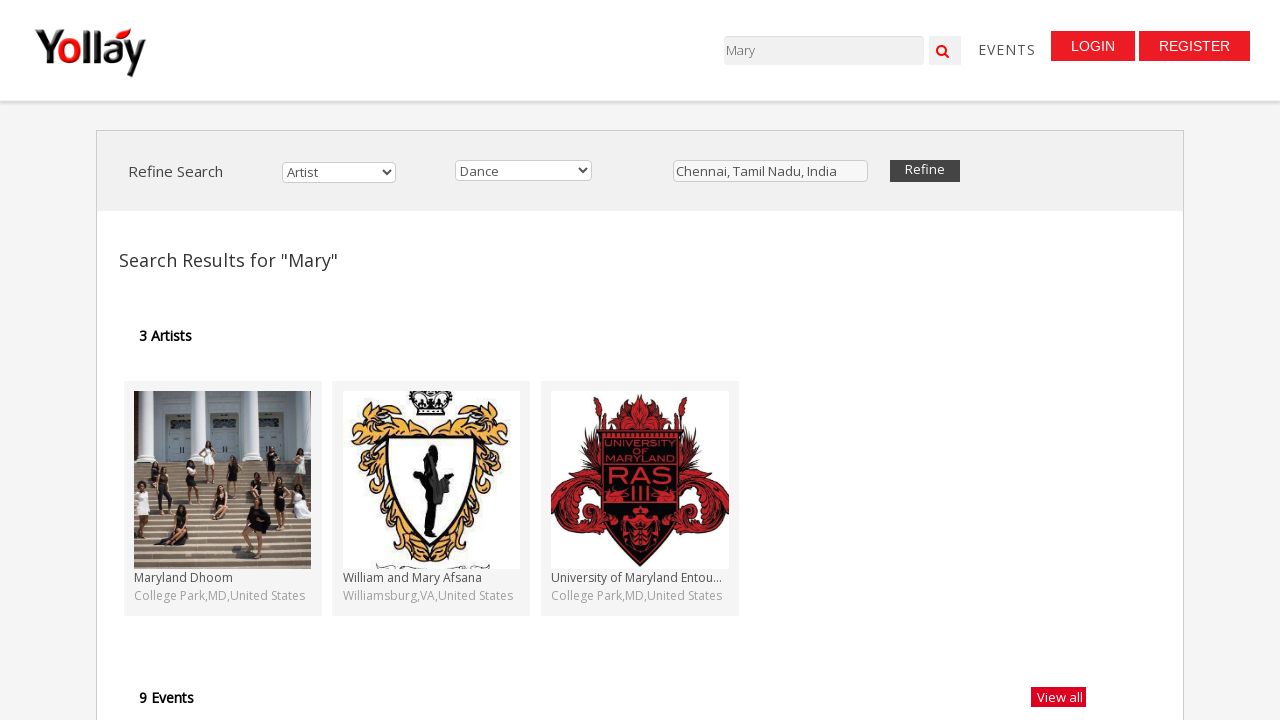

Clicked search refine button at (925, 171) on #searchRefine
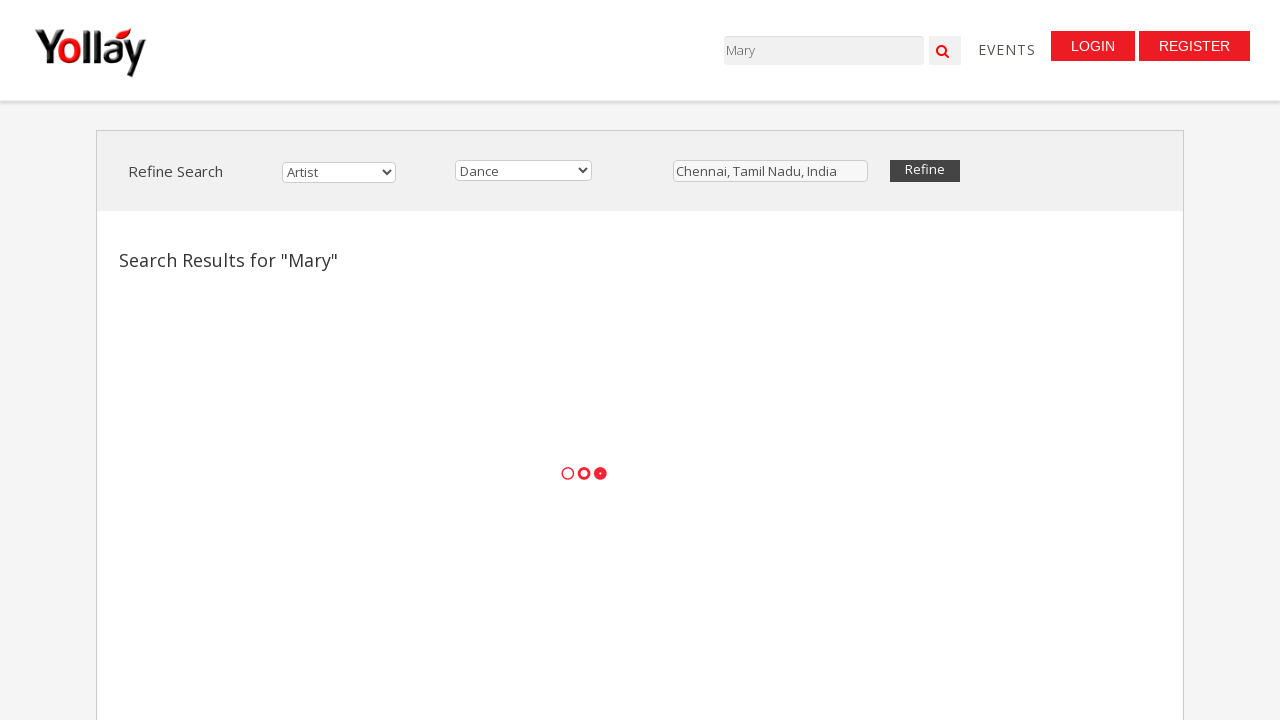

Waited for profile links to load in search results
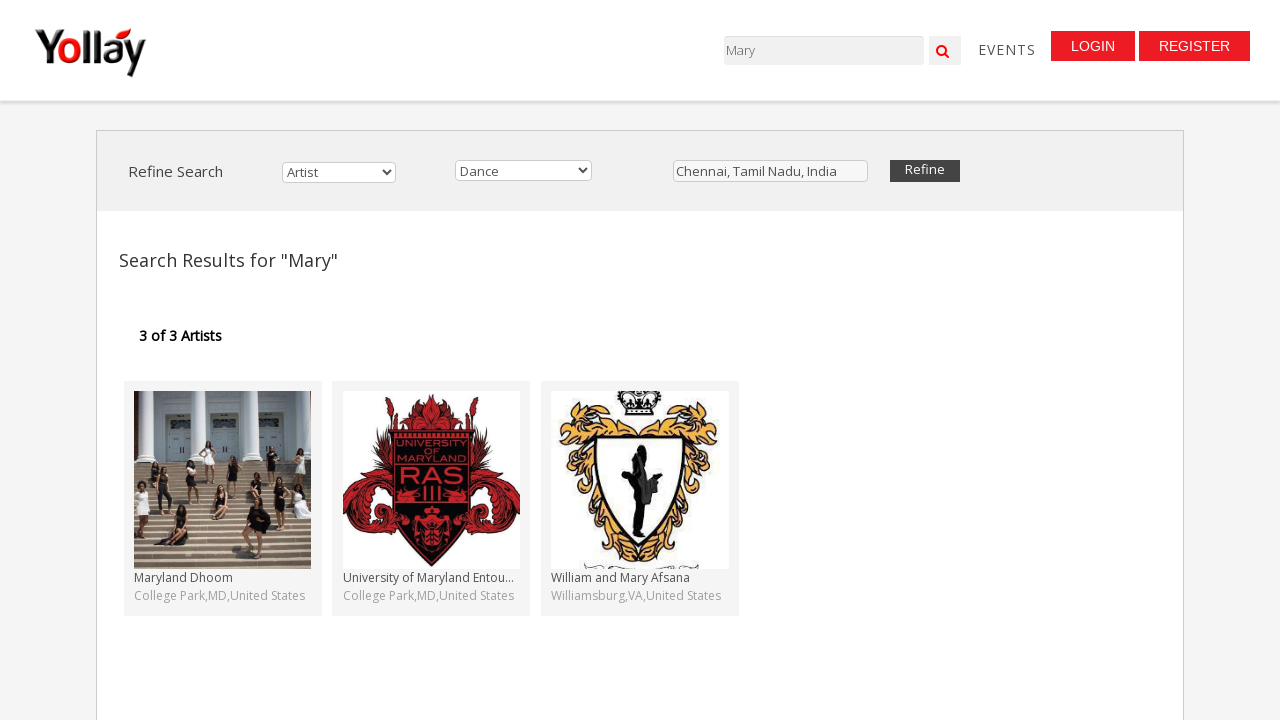

Clicked on first profile link from search results at (223, 480) on a[href*="/profile/"]:first-of-type
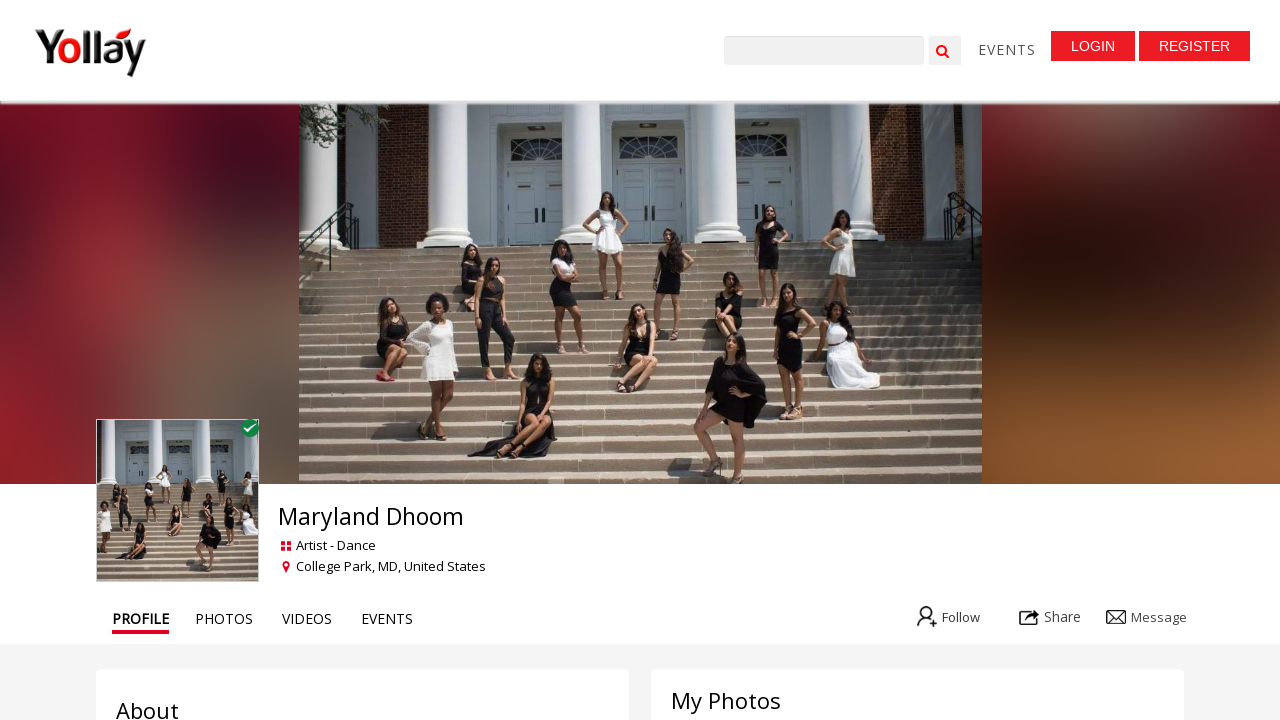

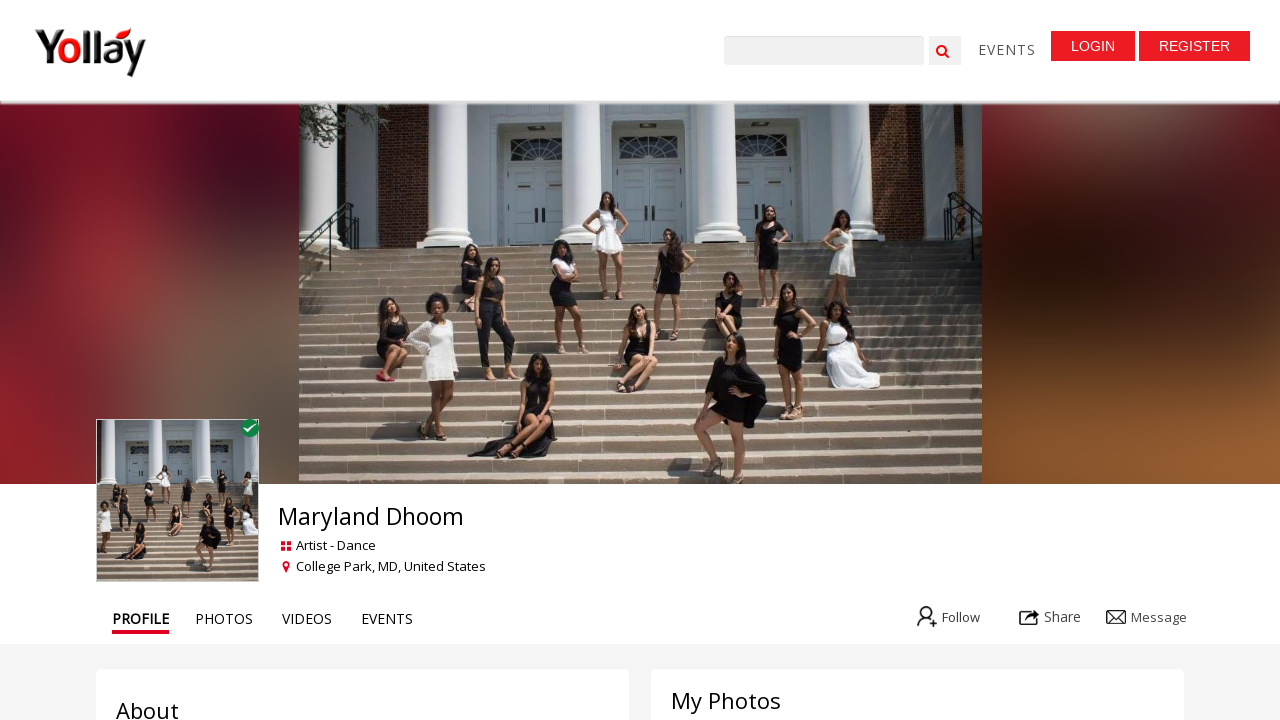